Tests keyboard input functionality by clicking on an input field and typing "Hello World!" using keyboard actions

Starting URL: https://formy-project.herokuapp.com/keypress

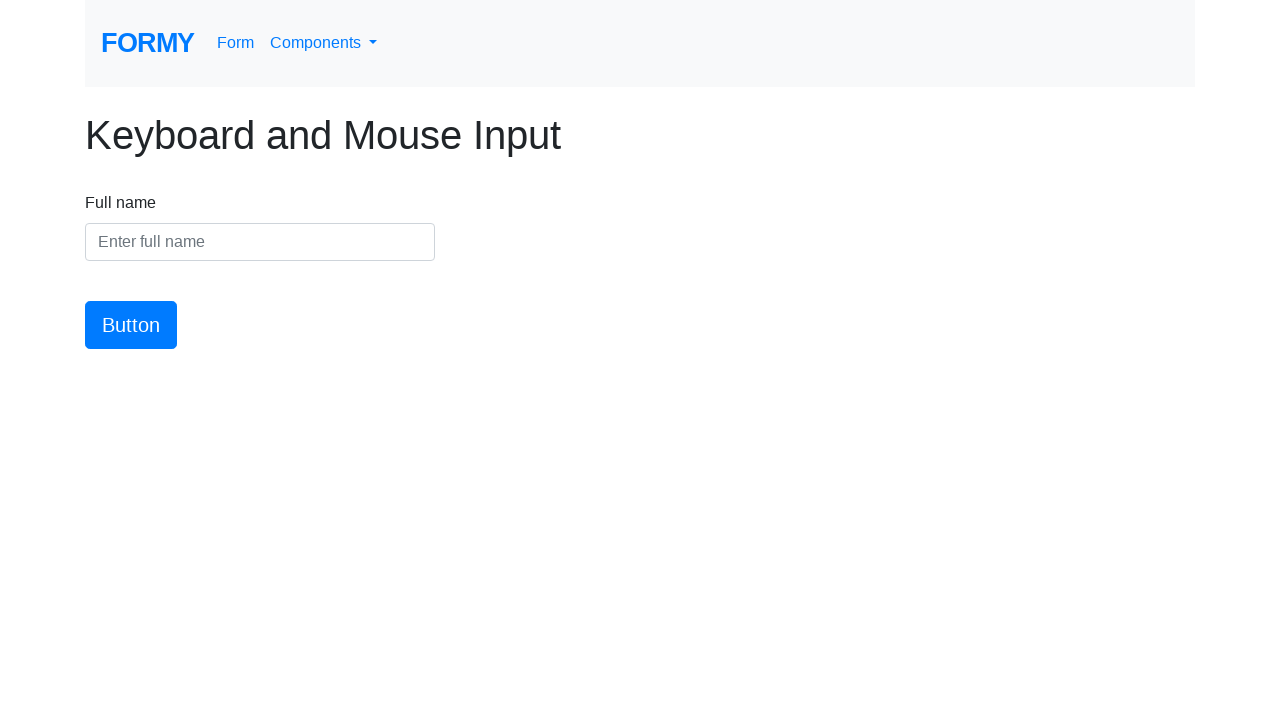

Clicked on the input field at (260, 242) on #name
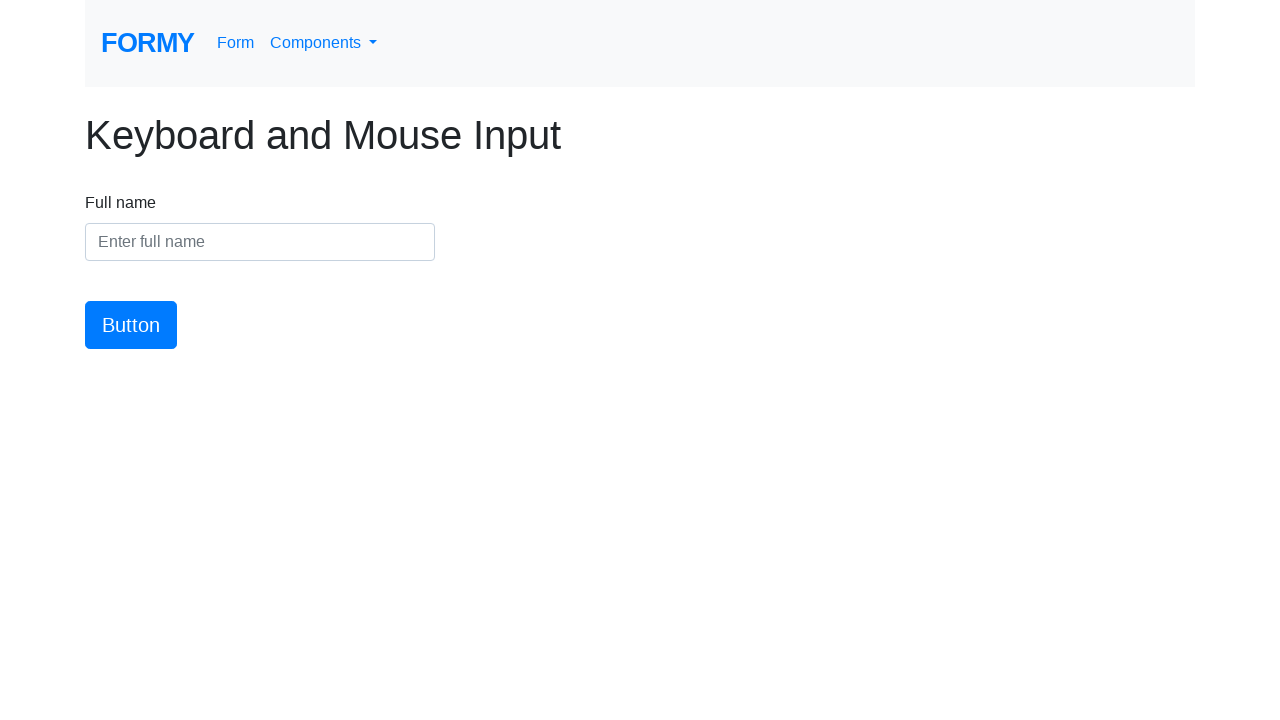

Typed 'Hello World!' using keyboard input
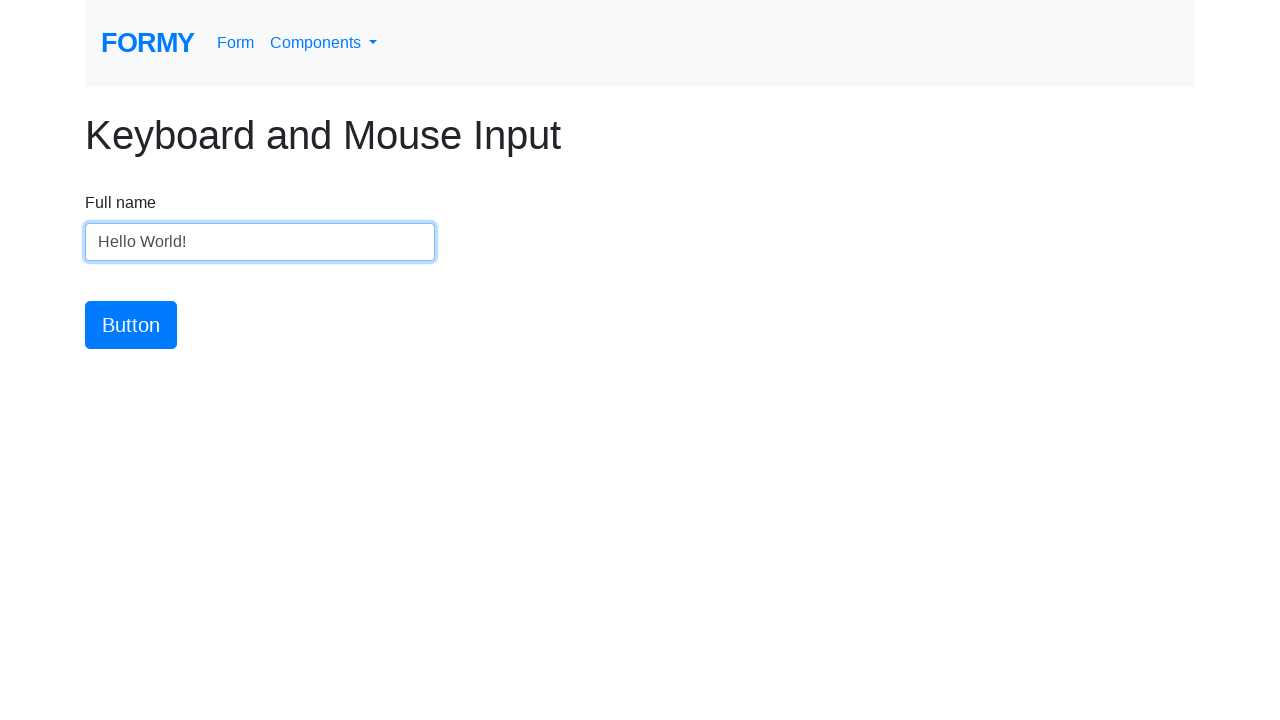

Waited 1 second for text input to complete
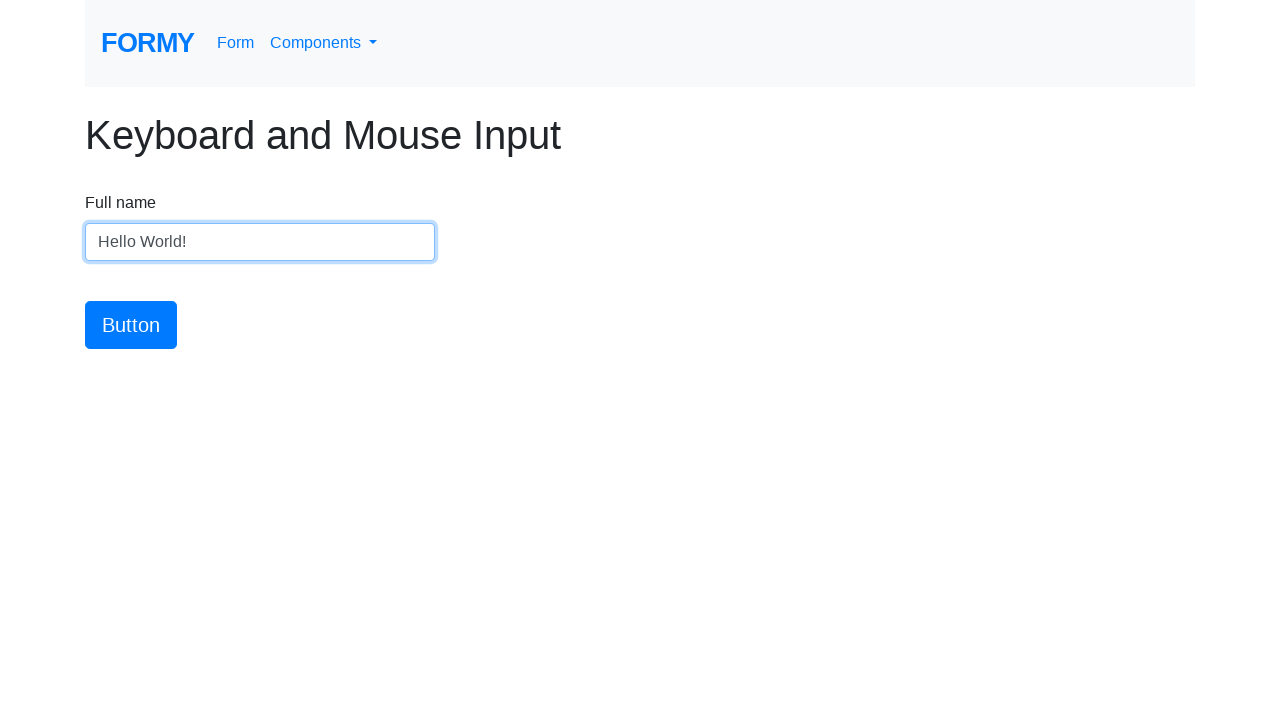

Retrieved input field value for verification
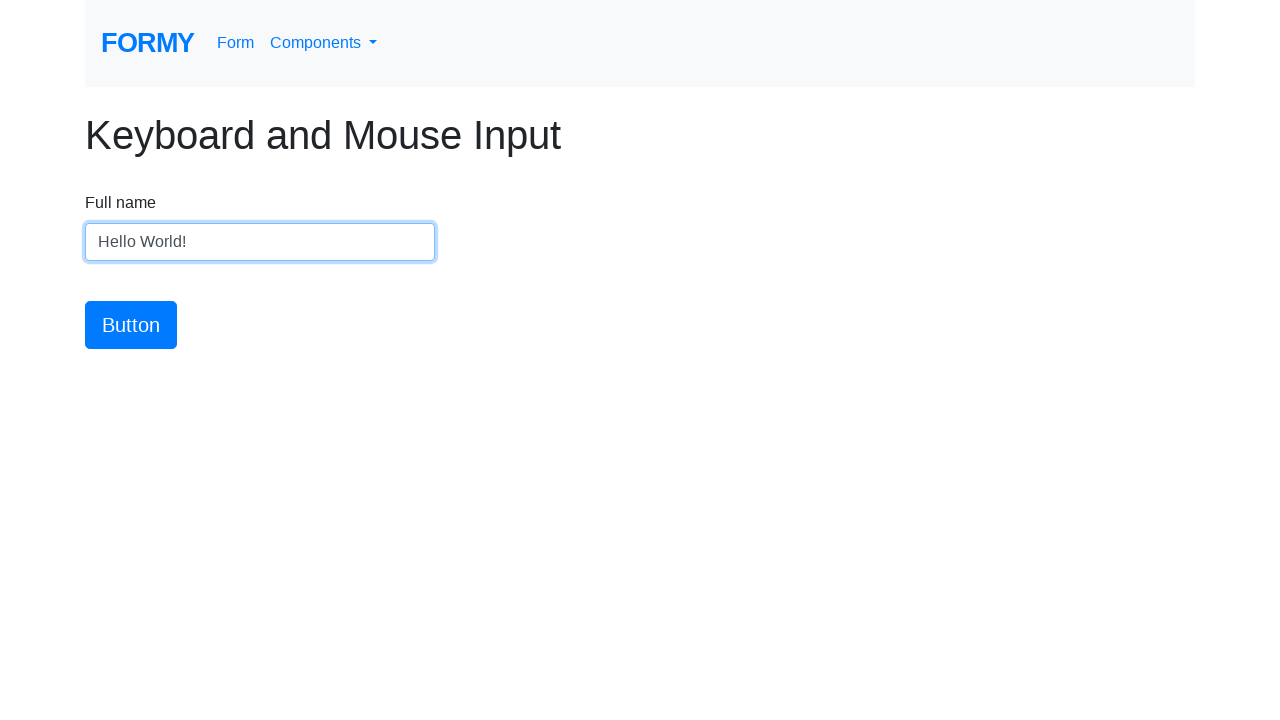

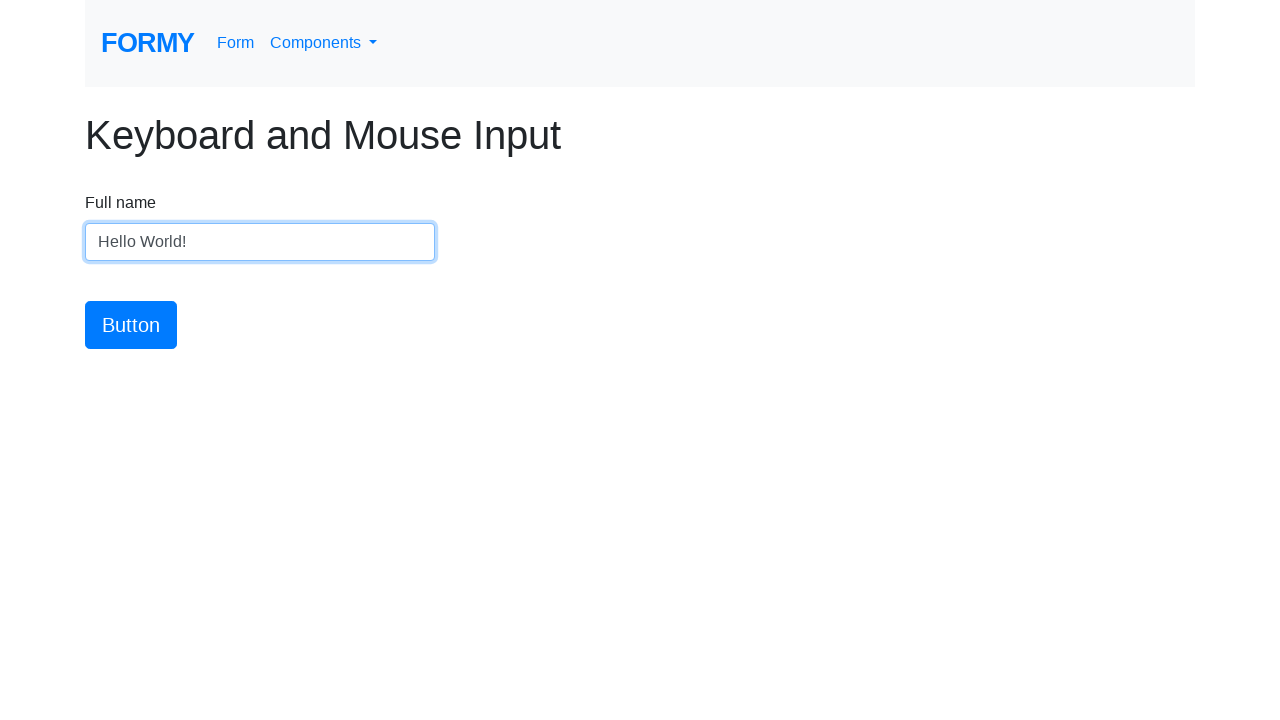